Tests the add/remove elements functionality by clicking the "Add Element" button 5 times to dynamically add new elements to the page

Starting URL: http://the-internet.herokuapp.com/add_remove_elements/

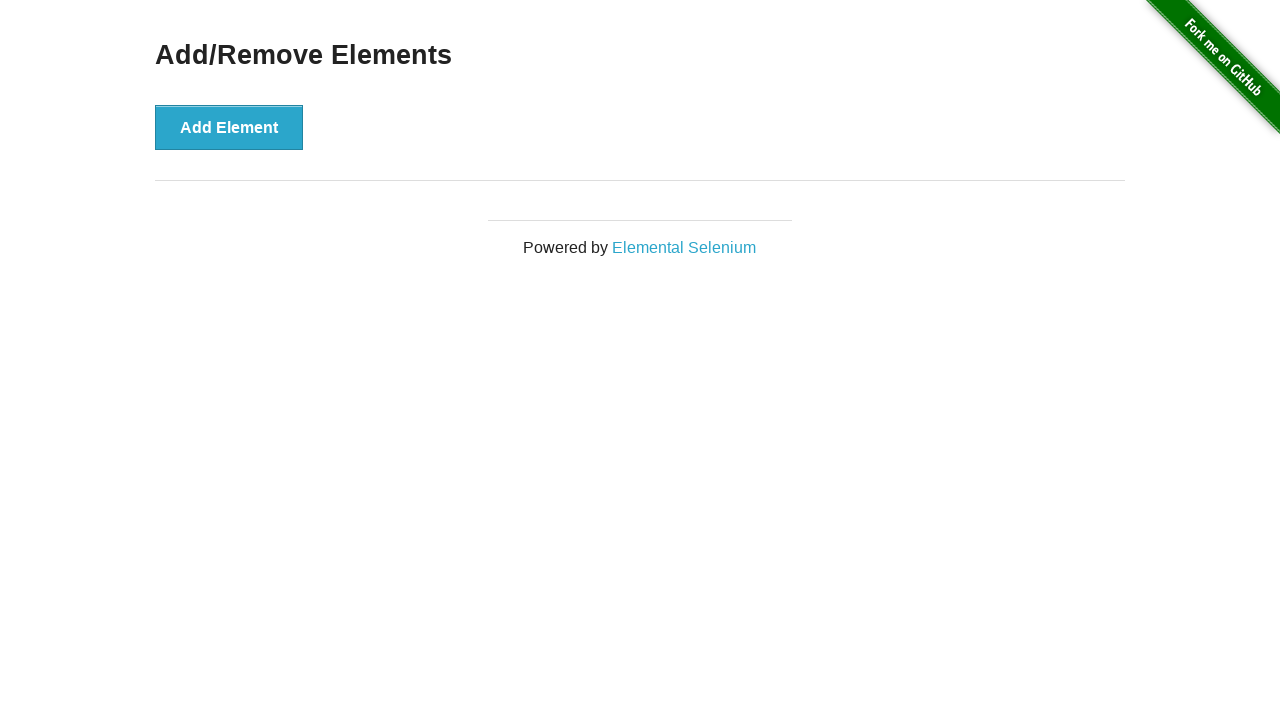

Clicked 'Add Element' button at (229, 127) on button:has-text('Add Element')
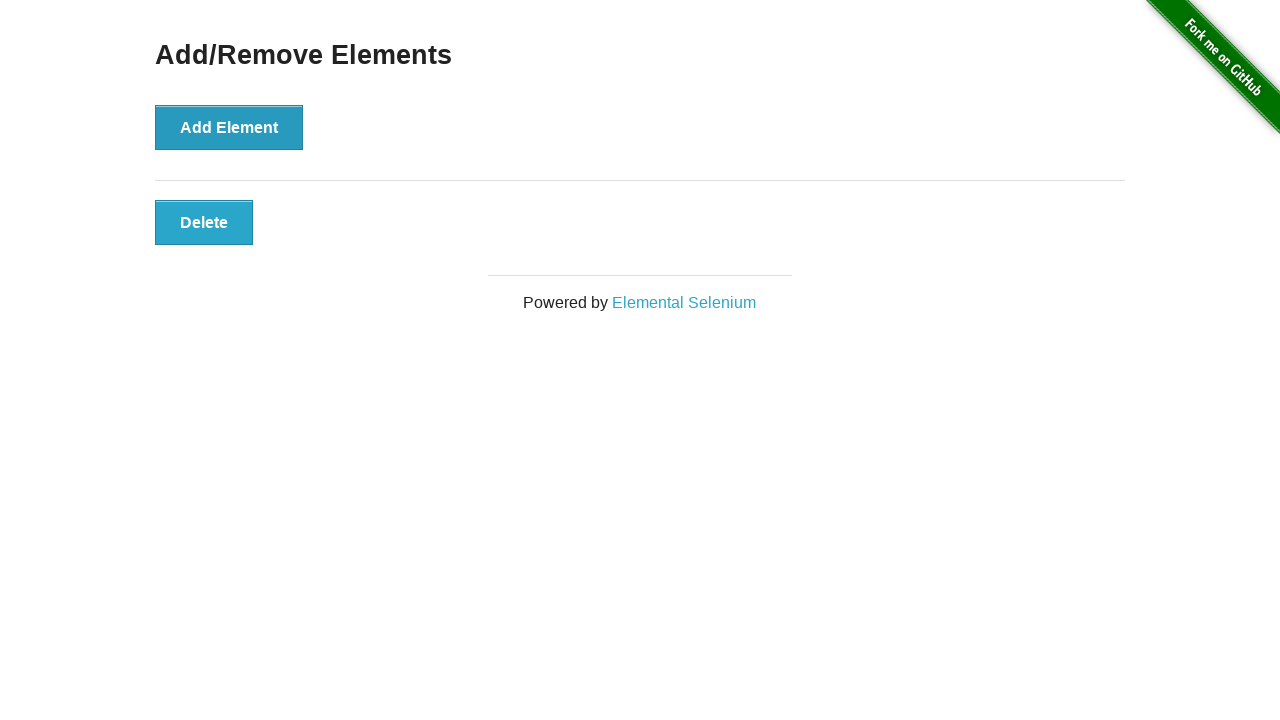

Waited 500ms between element additions
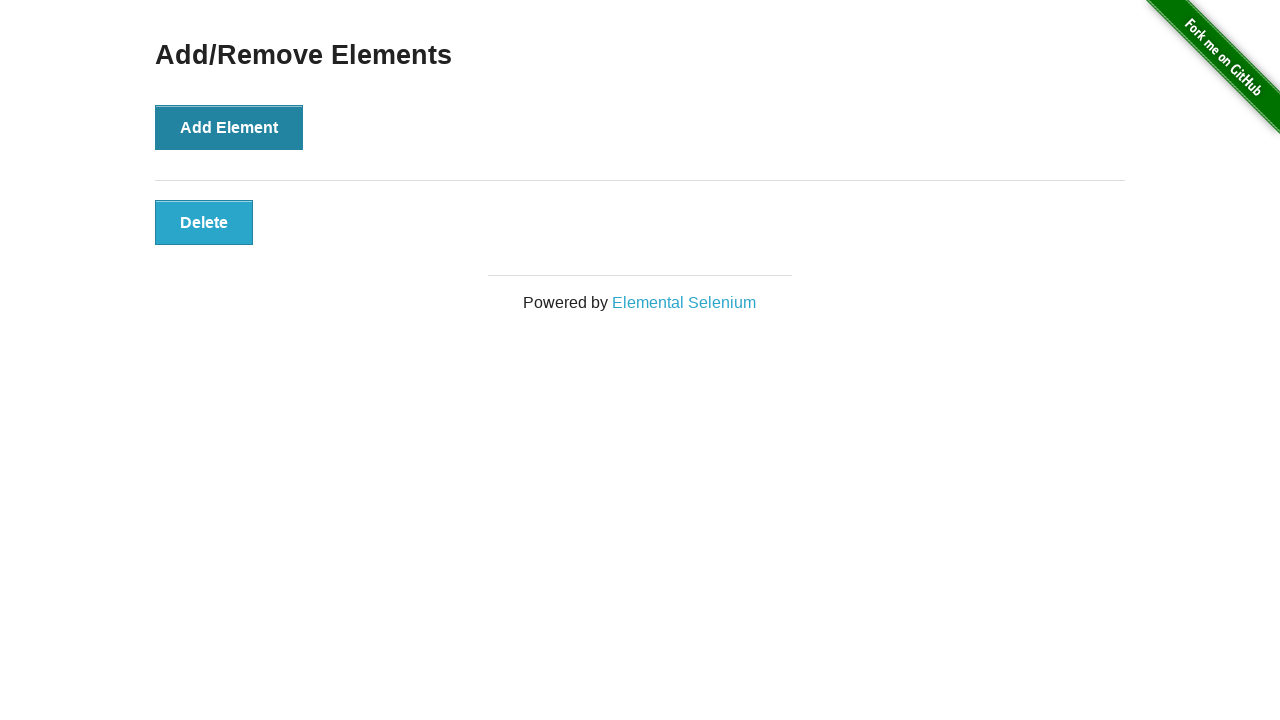

Clicked 'Add Element' button at (229, 127) on button:has-text('Add Element')
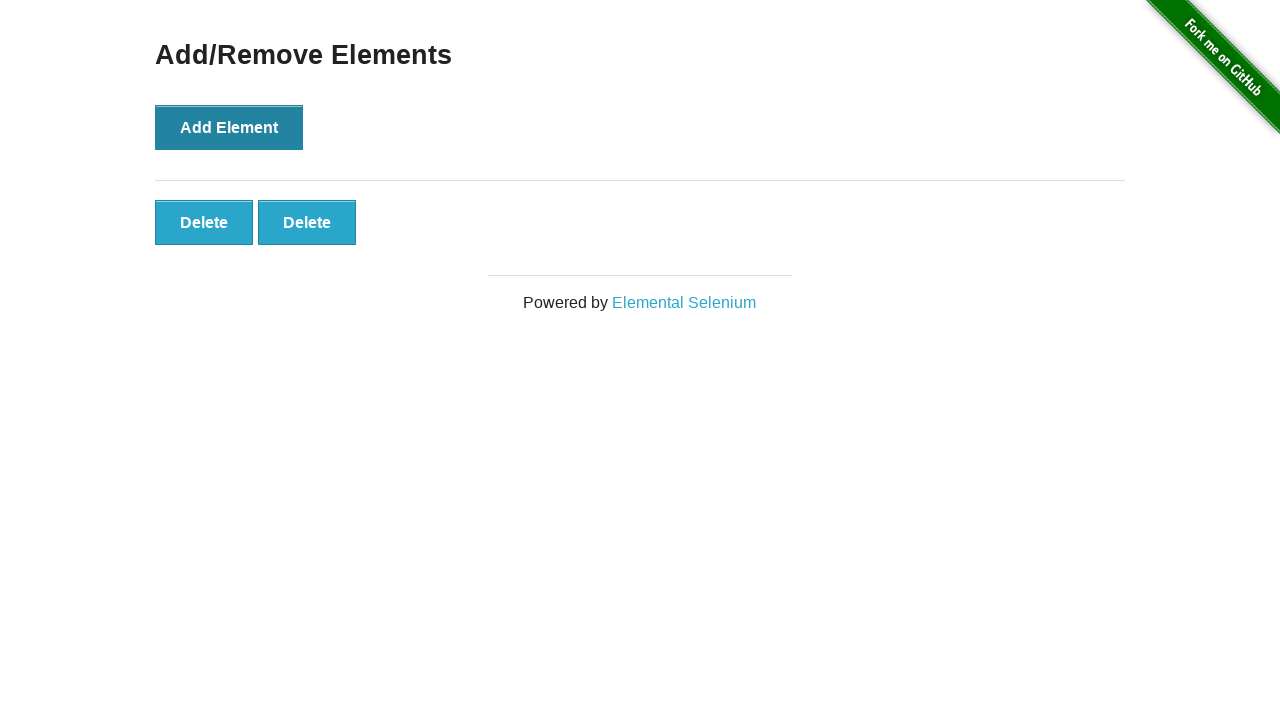

Waited 500ms between element additions
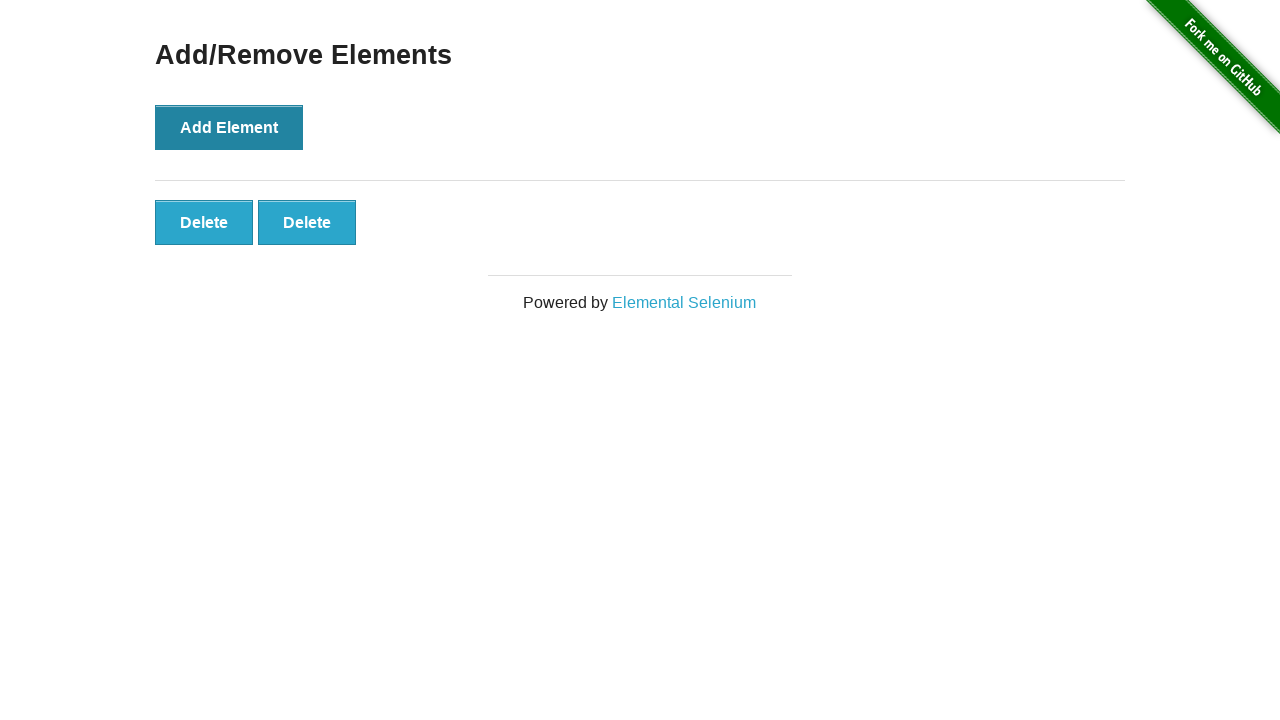

Clicked 'Add Element' button at (229, 127) on button:has-text('Add Element')
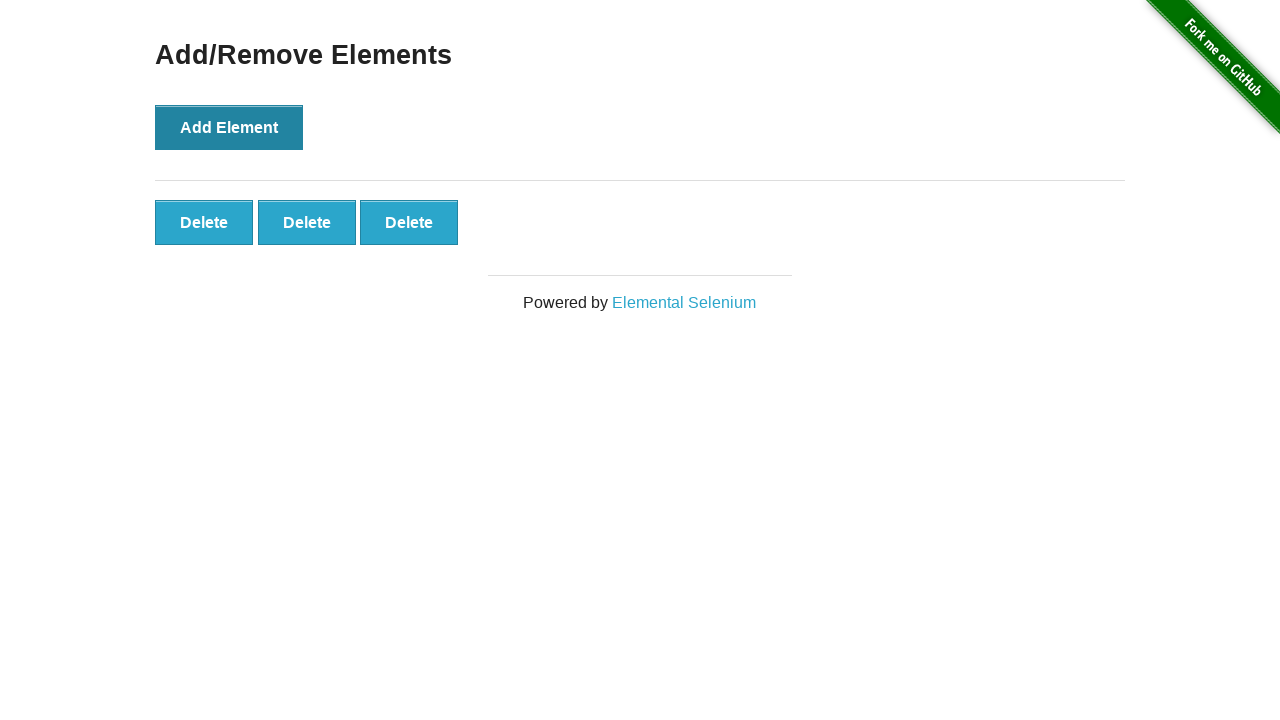

Waited 500ms between element additions
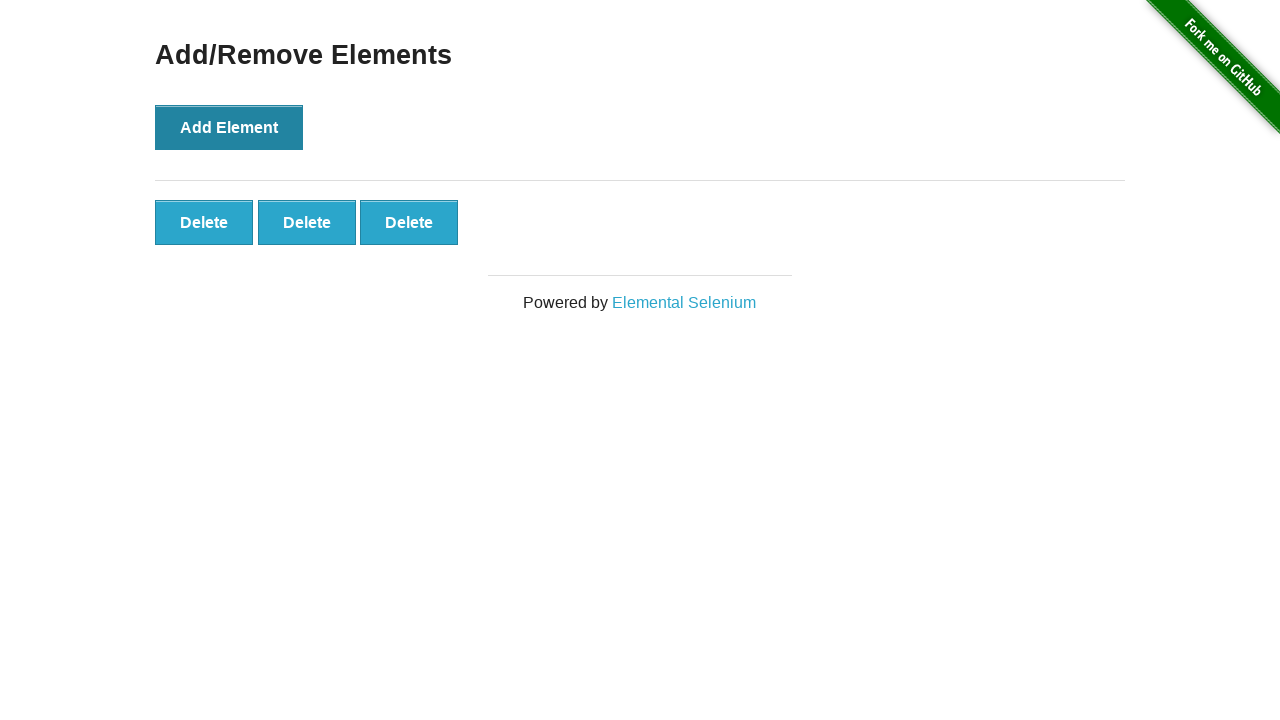

Clicked 'Add Element' button at (229, 127) on button:has-text('Add Element')
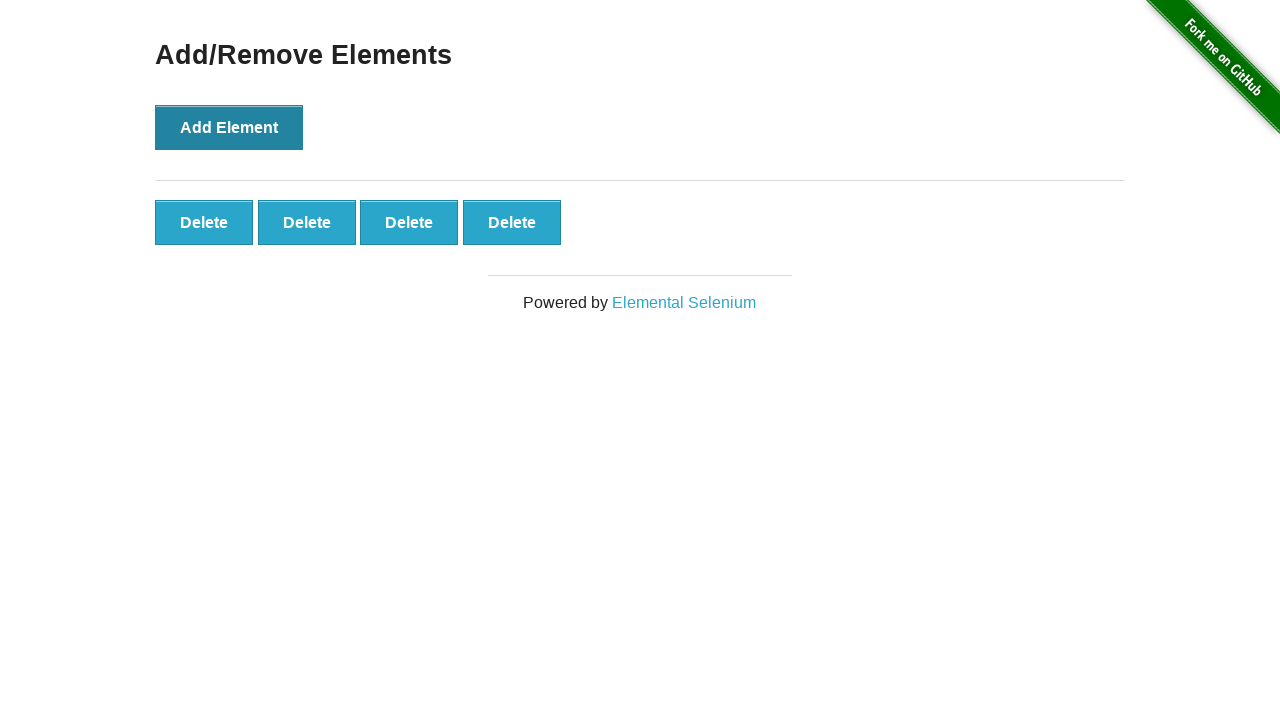

Waited 500ms between element additions
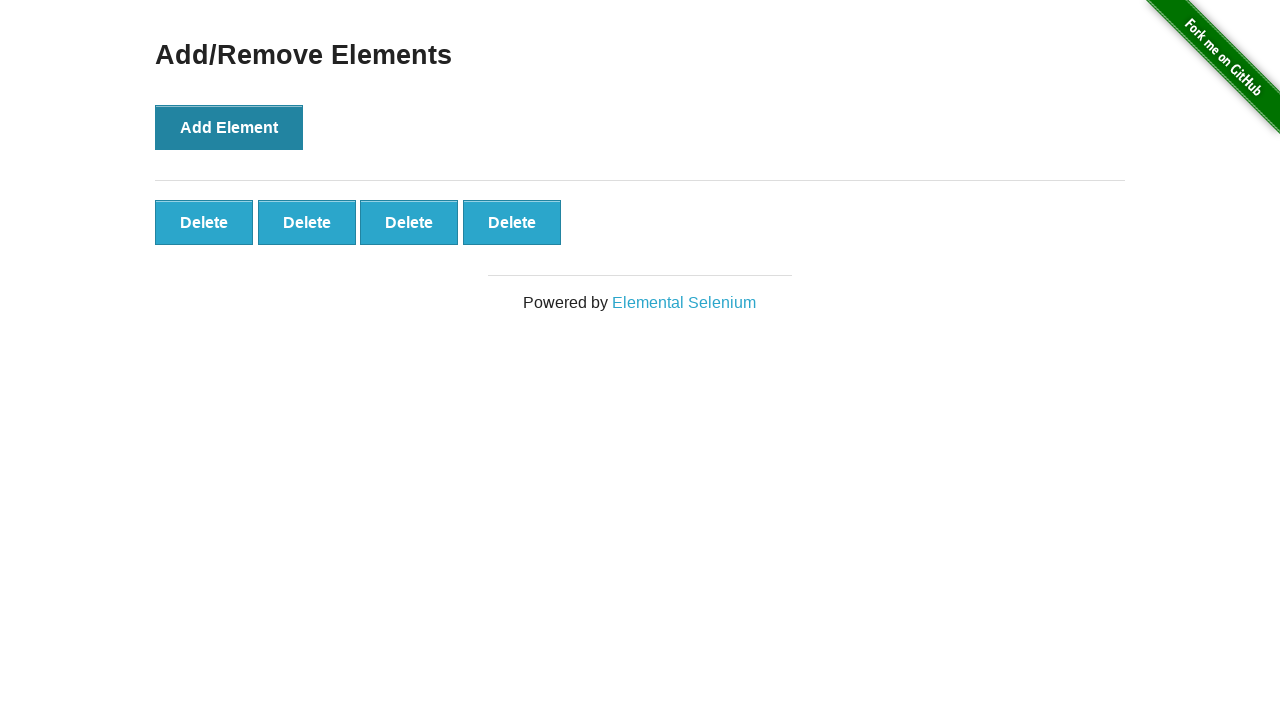

Clicked 'Add Element' button at (229, 127) on button:has-text('Add Element')
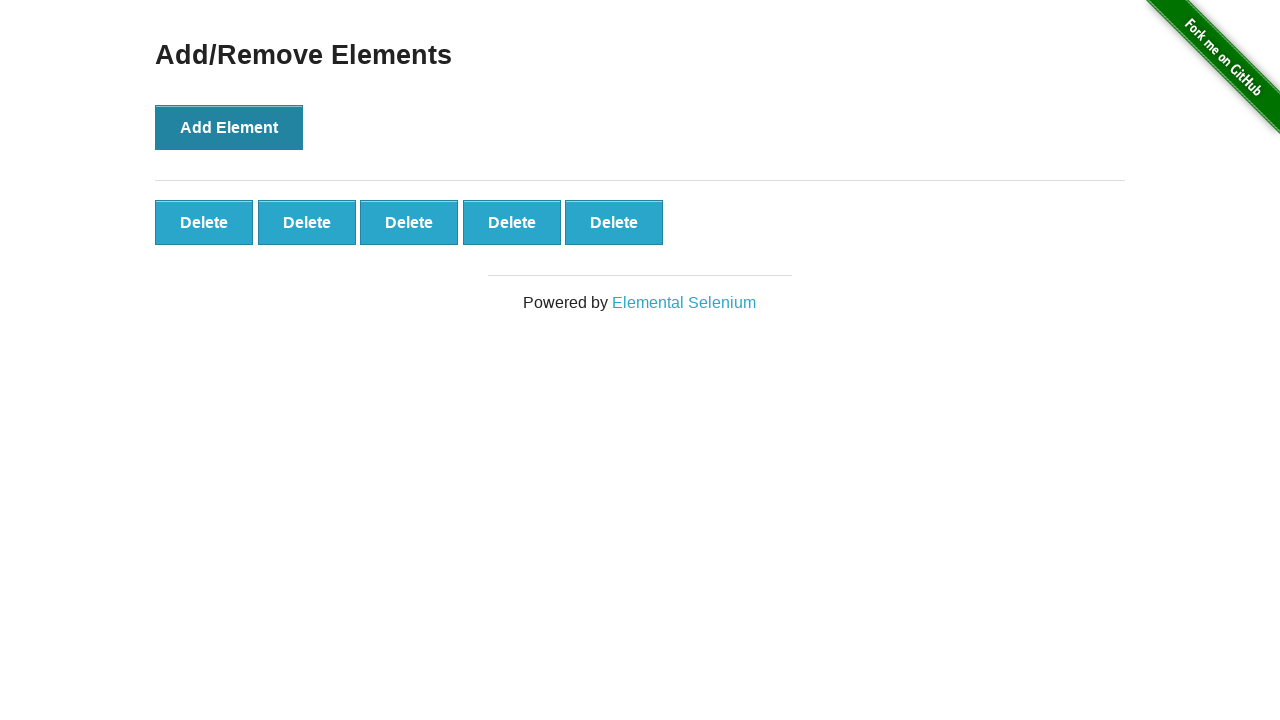

Waited 500ms between element additions
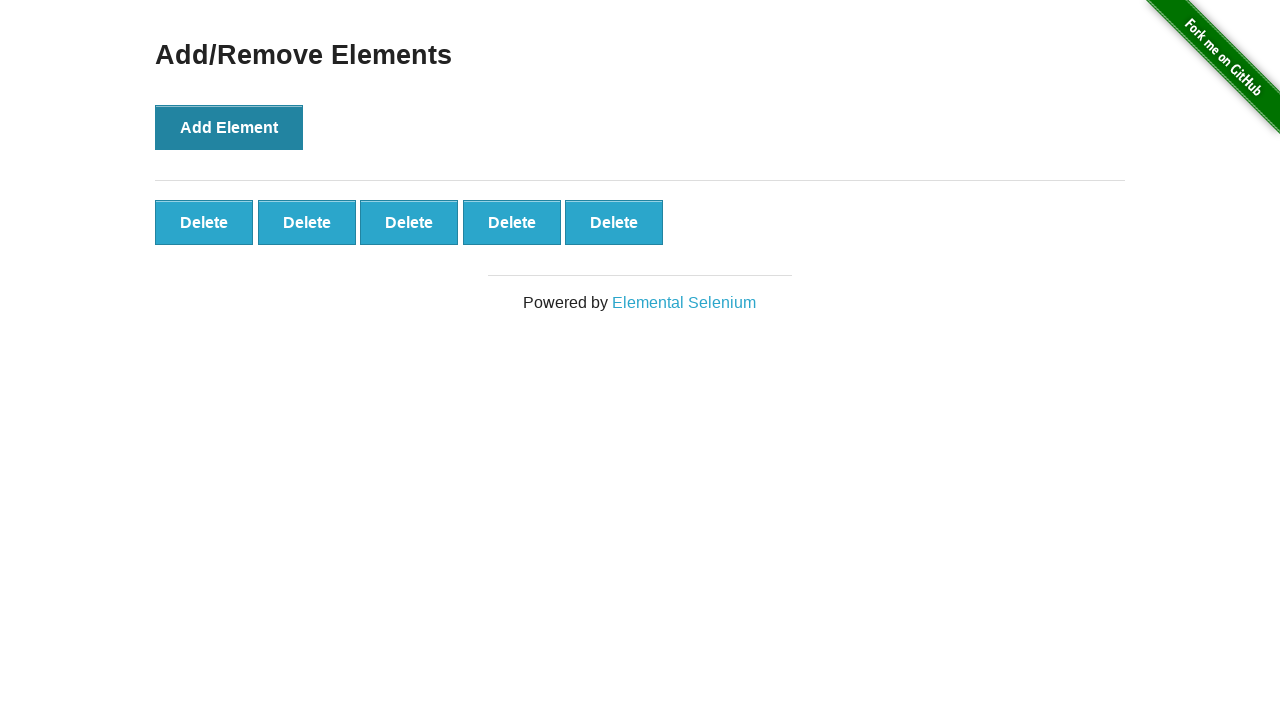

Verified that dynamically added elements are present on the page
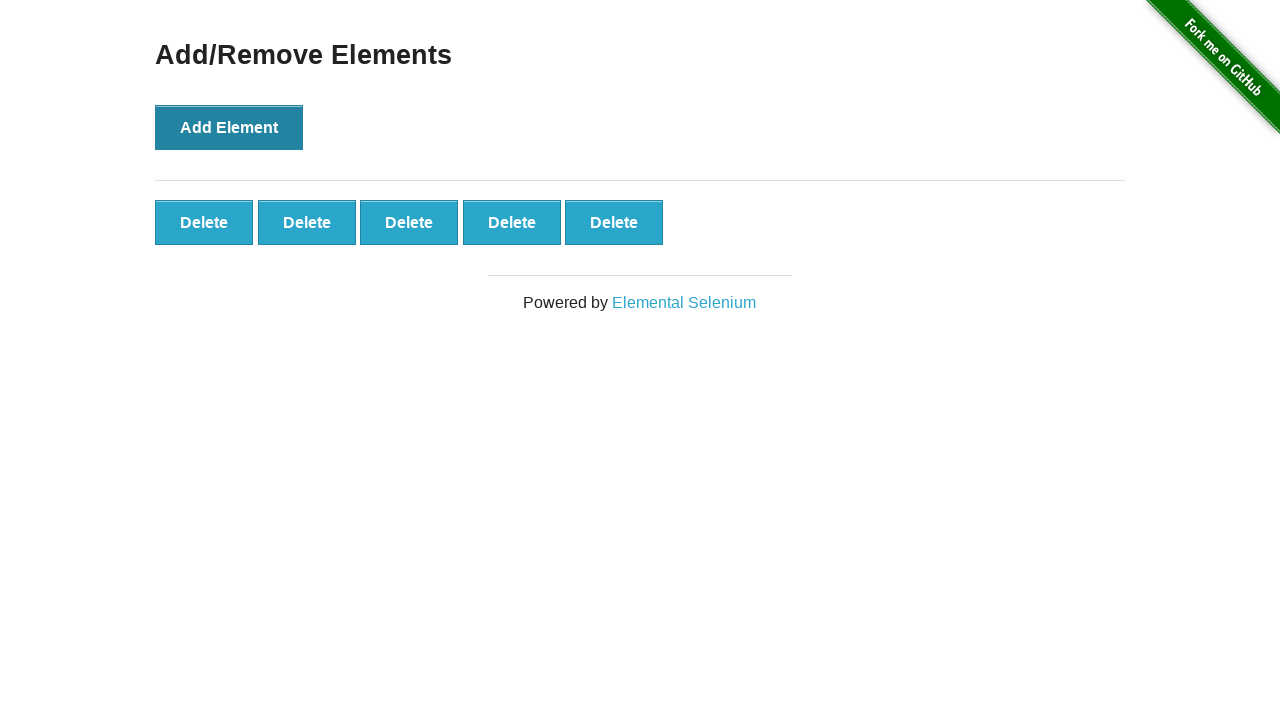

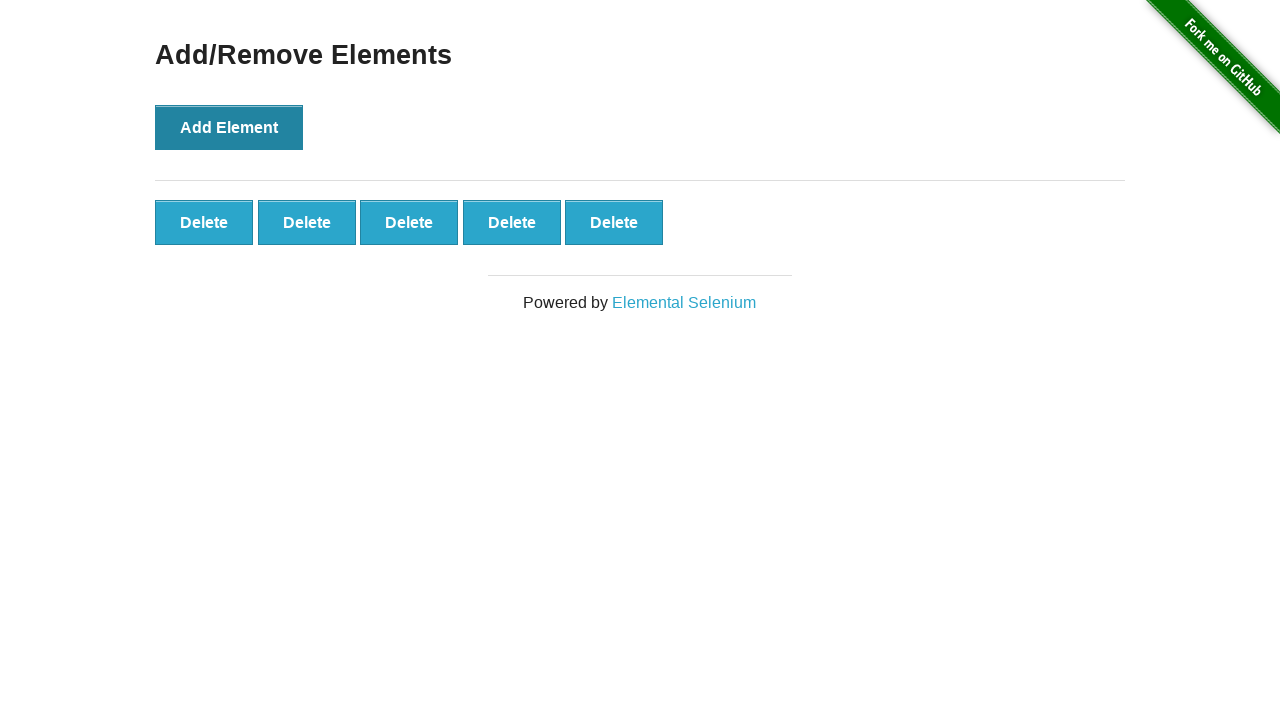